Tests that todo data persists after page reload

Starting URL: https://demo.playwright.dev/todomvc

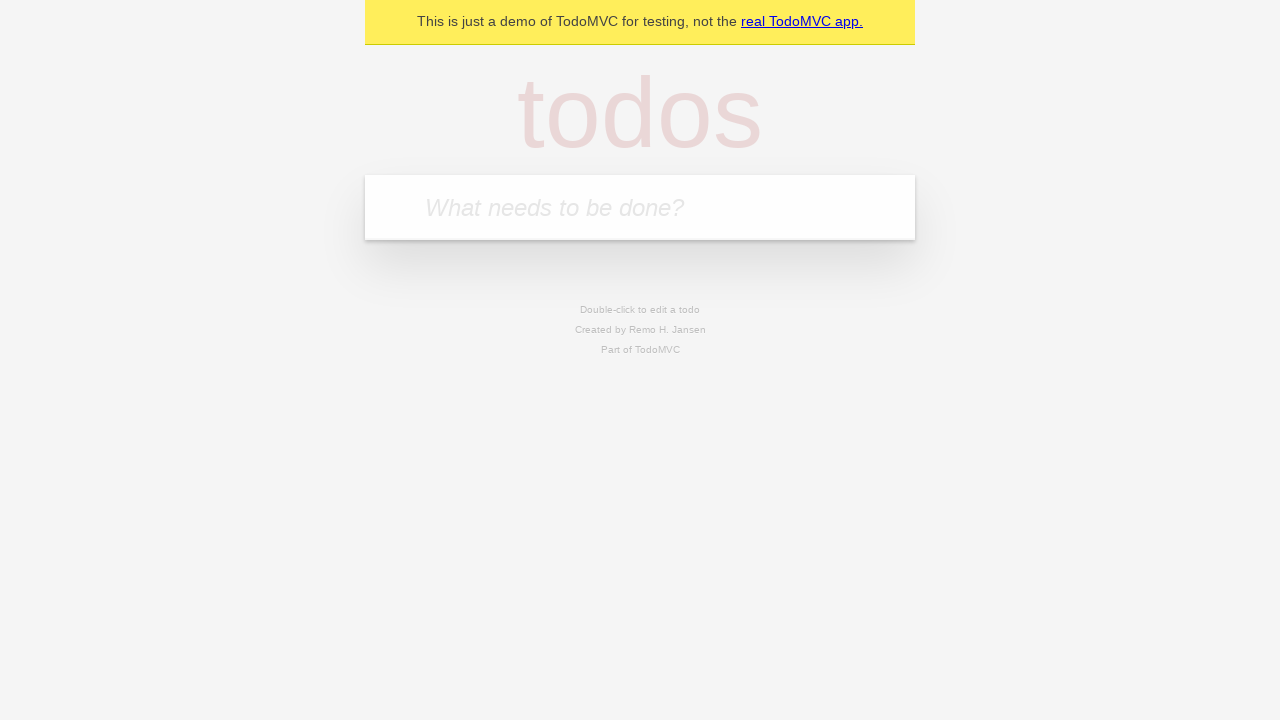

Filled todo input with 'buy some cheese' on internal:attr=[placeholder="What needs to be done?"i]
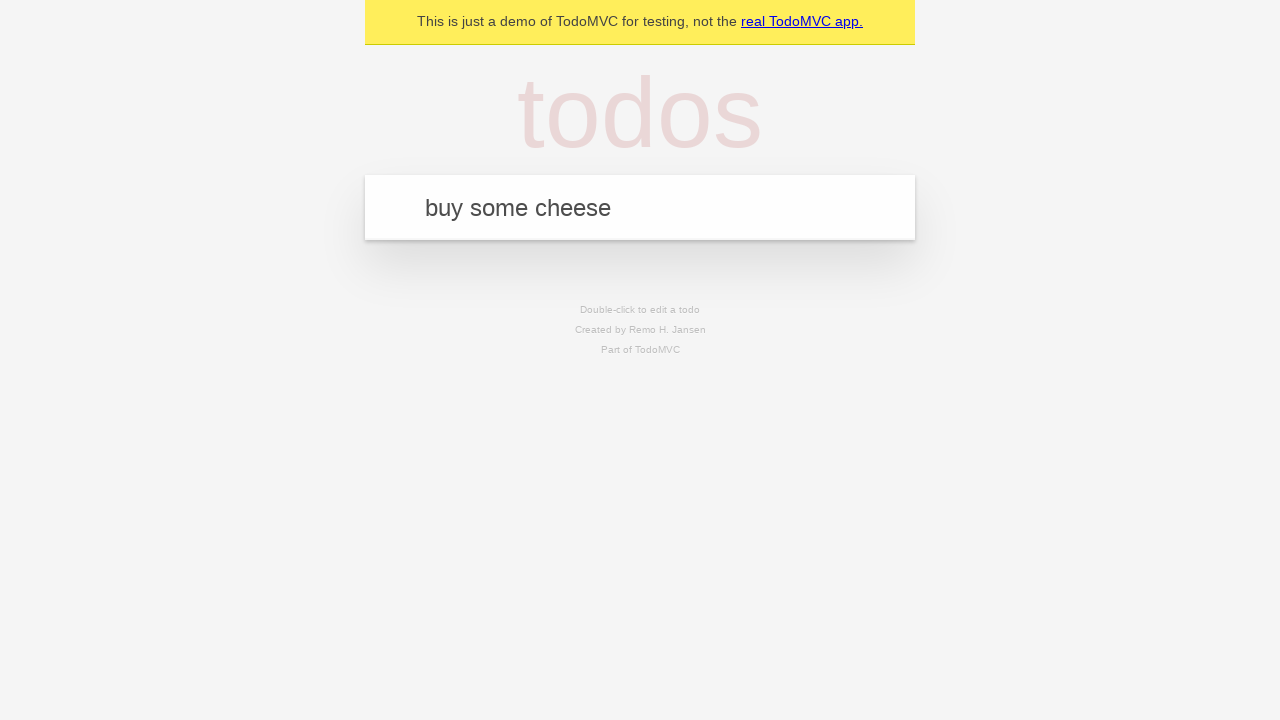

Pressed Enter to create todo 'buy some cheese' on internal:attr=[placeholder="What needs to be done?"i]
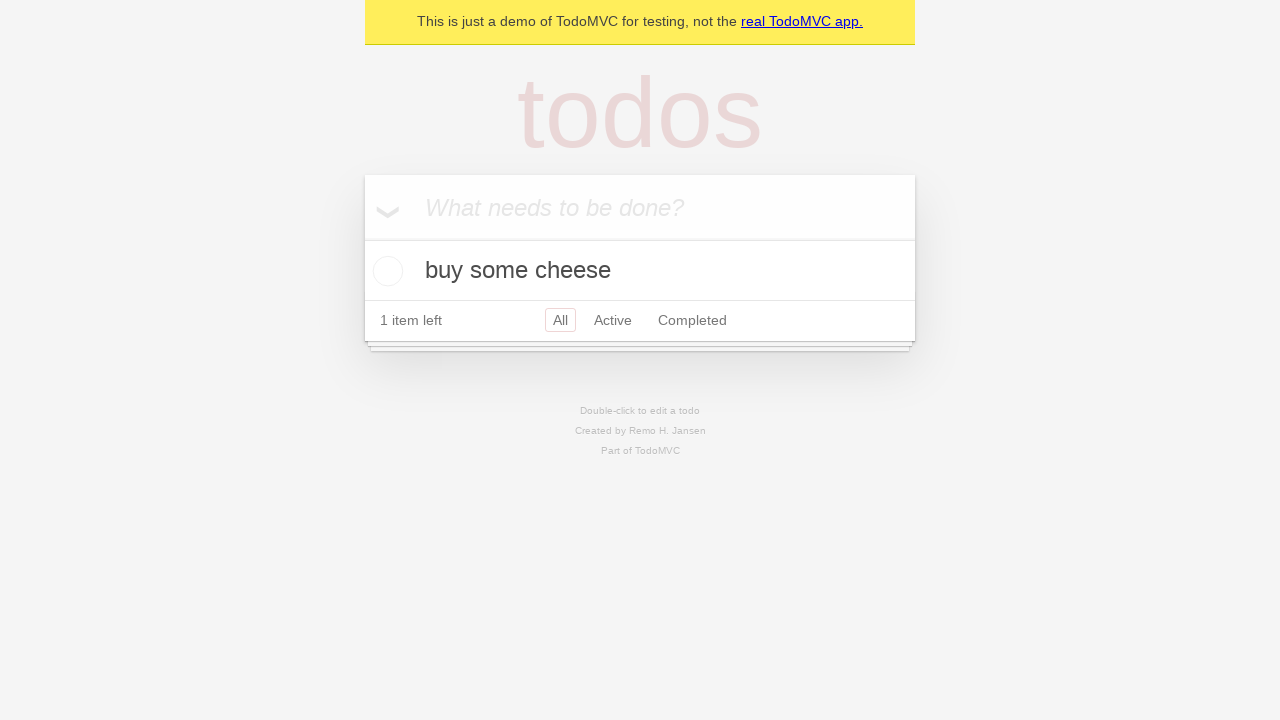

Filled todo input with 'feed the cat' on internal:attr=[placeholder="What needs to be done?"i]
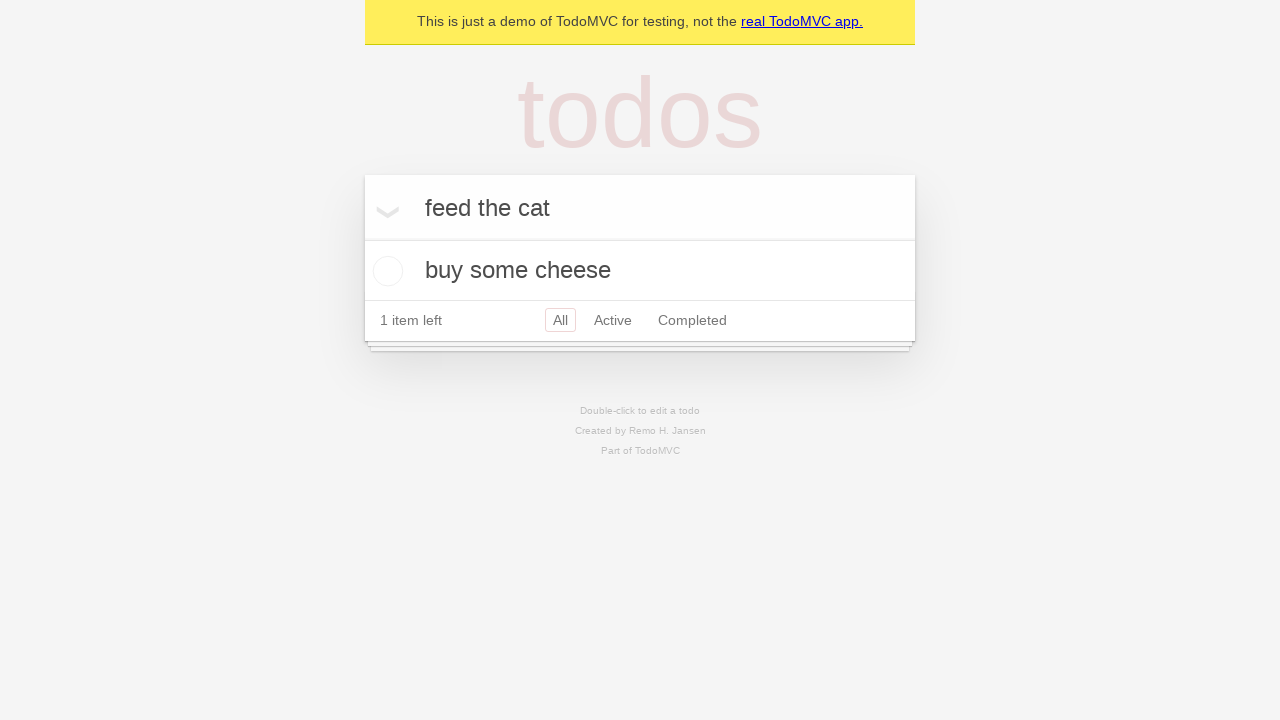

Pressed Enter to create todo 'feed the cat' on internal:attr=[placeholder="What needs to be done?"i]
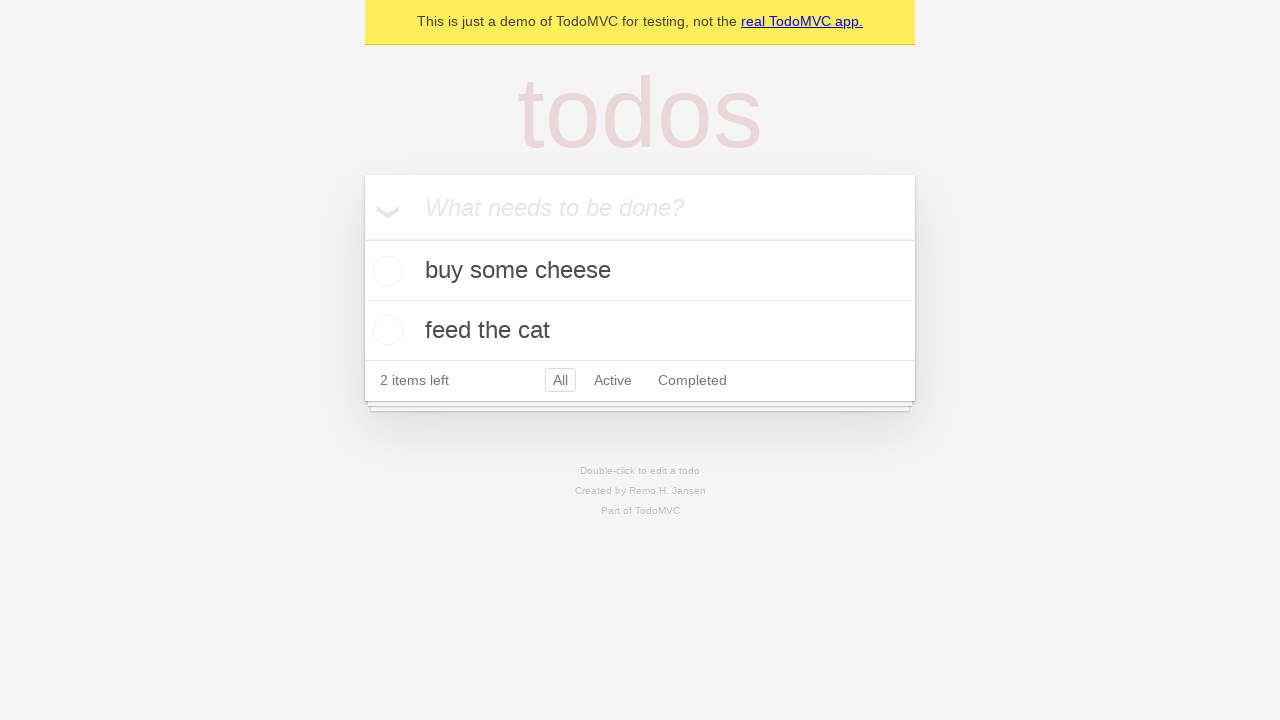

Waited for both todos to appear in the DOM
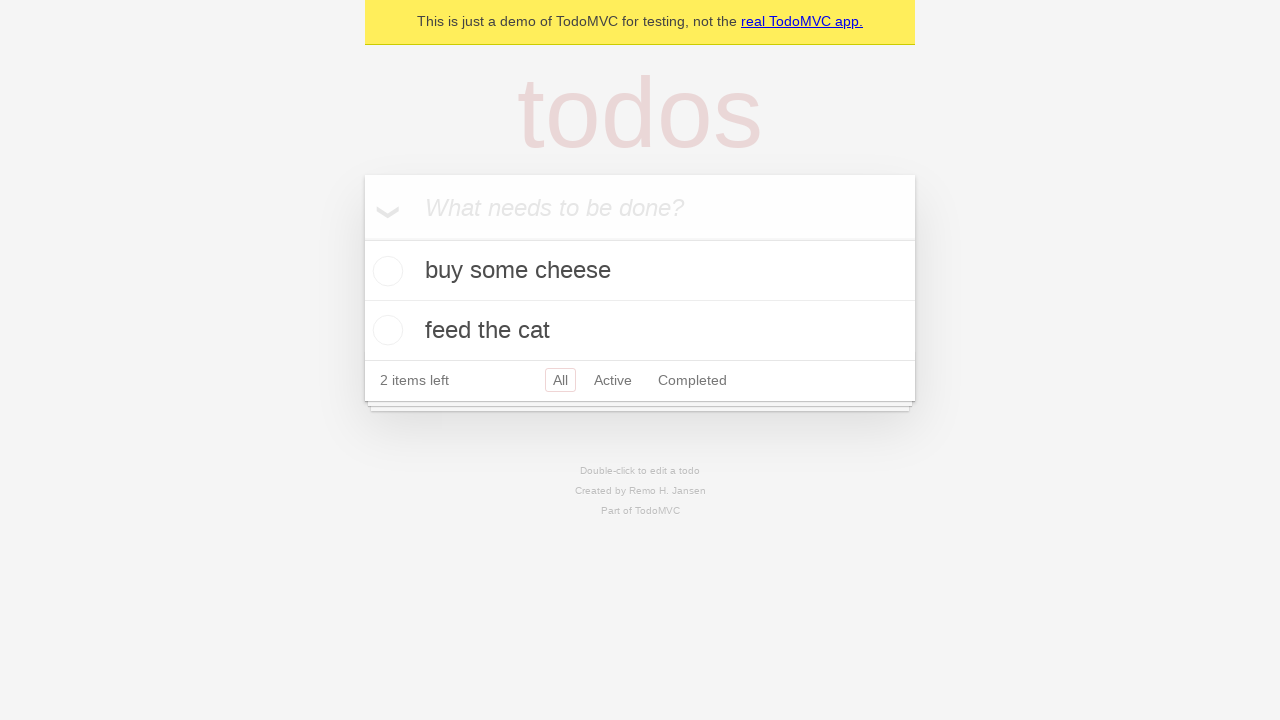

Checked the first todo item at (385, 271) on internal:testid=[data-testid="todo-item"s] >> nth=0 >> internal:role=checkbox
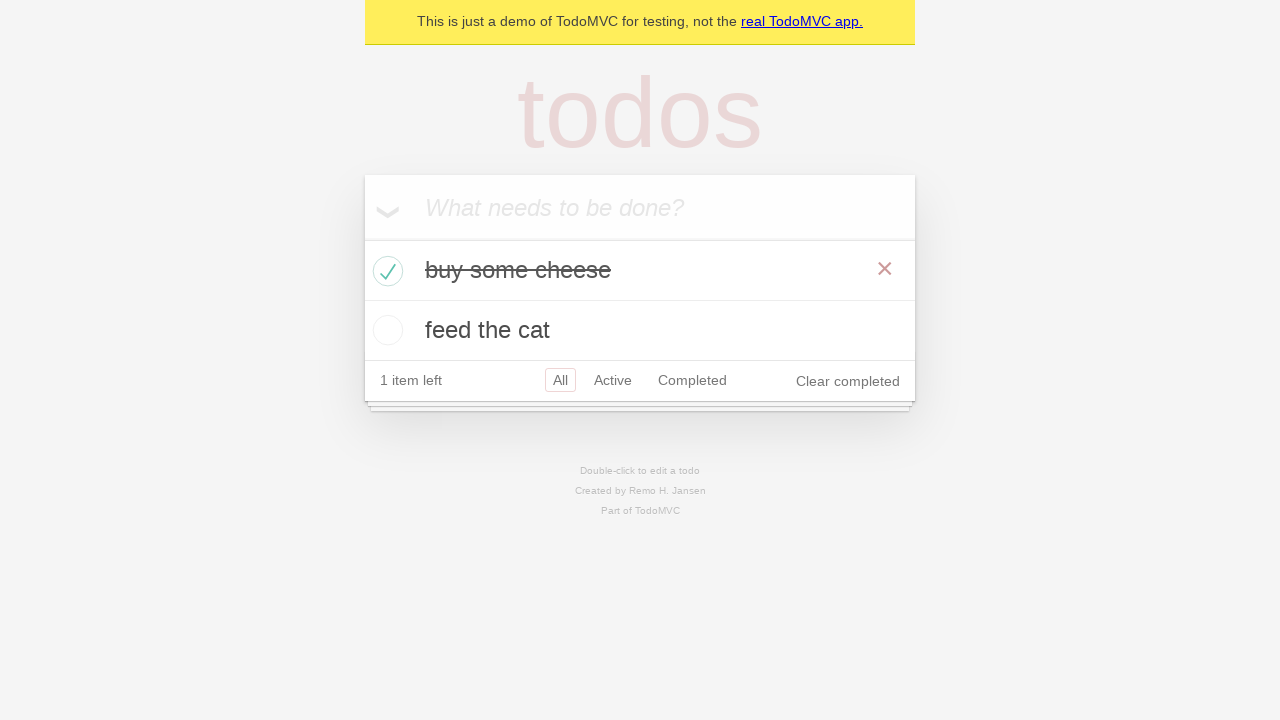

Reloaded the page to test data persistence
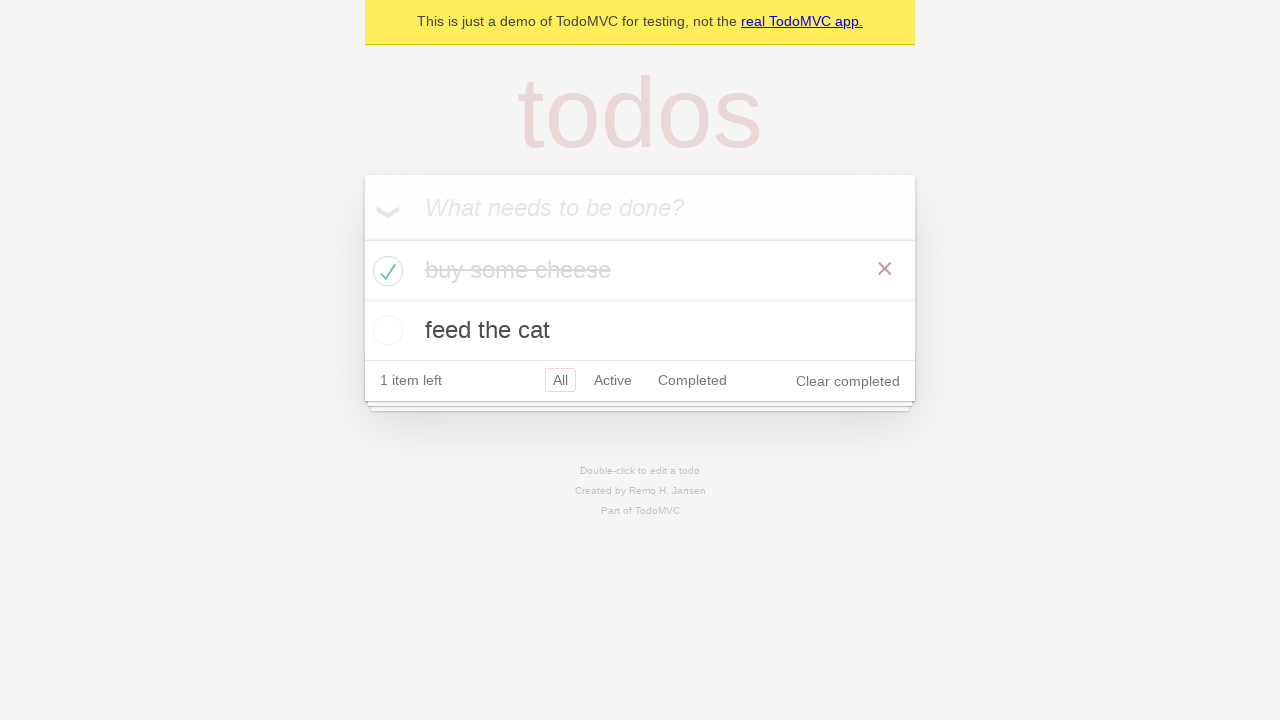

Verified both todos persisted after page reload
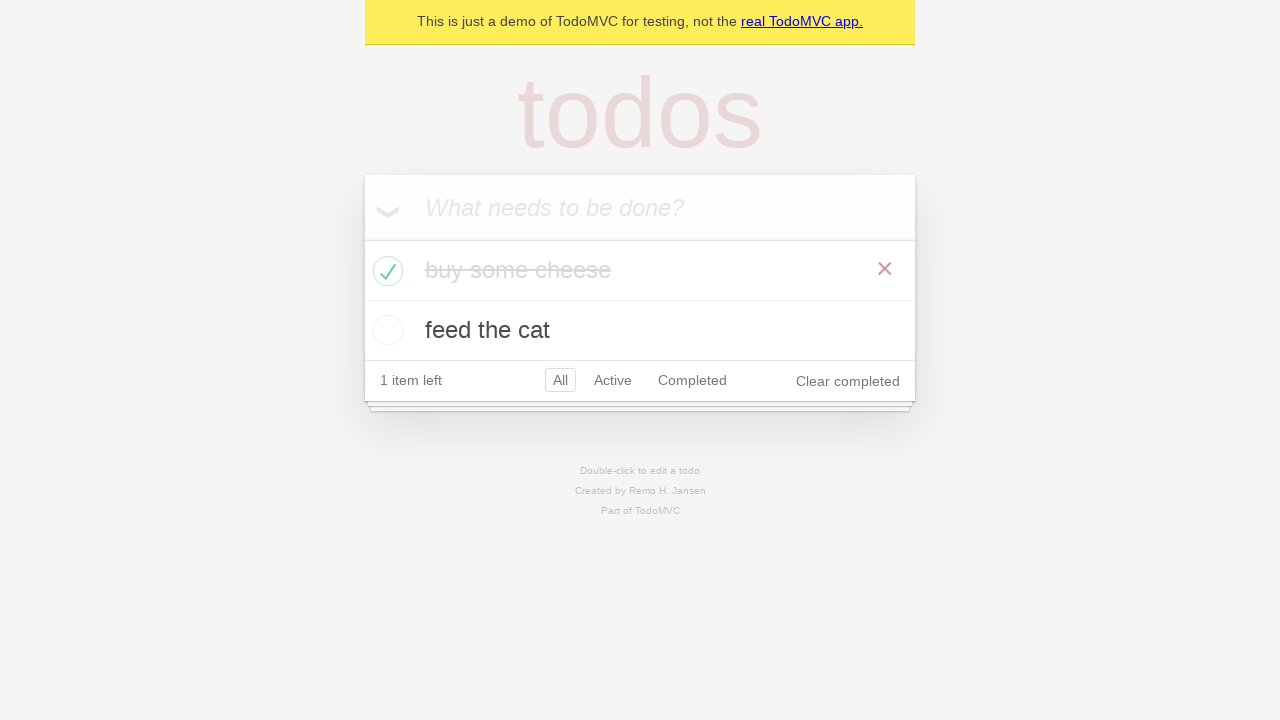

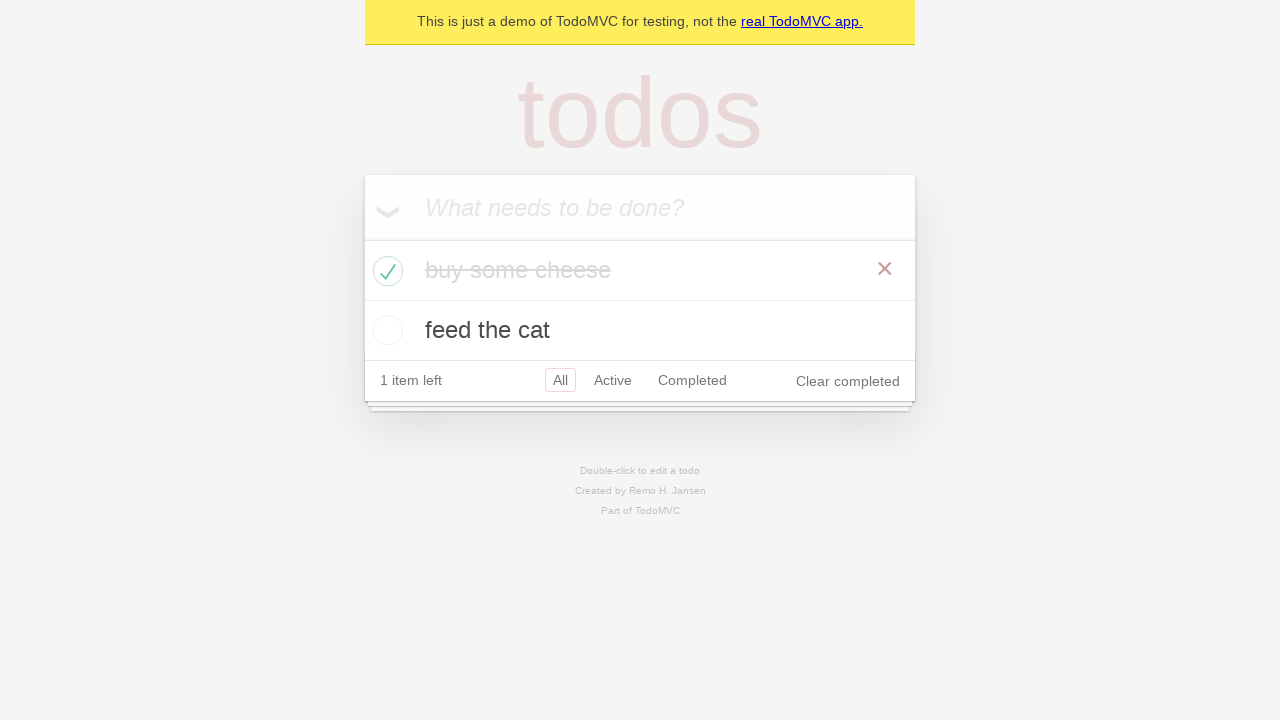